Tests practice form validation with empty last name, expecting unsuccessful submission

Starting URL: https://demoqa.com/automation-practice-form

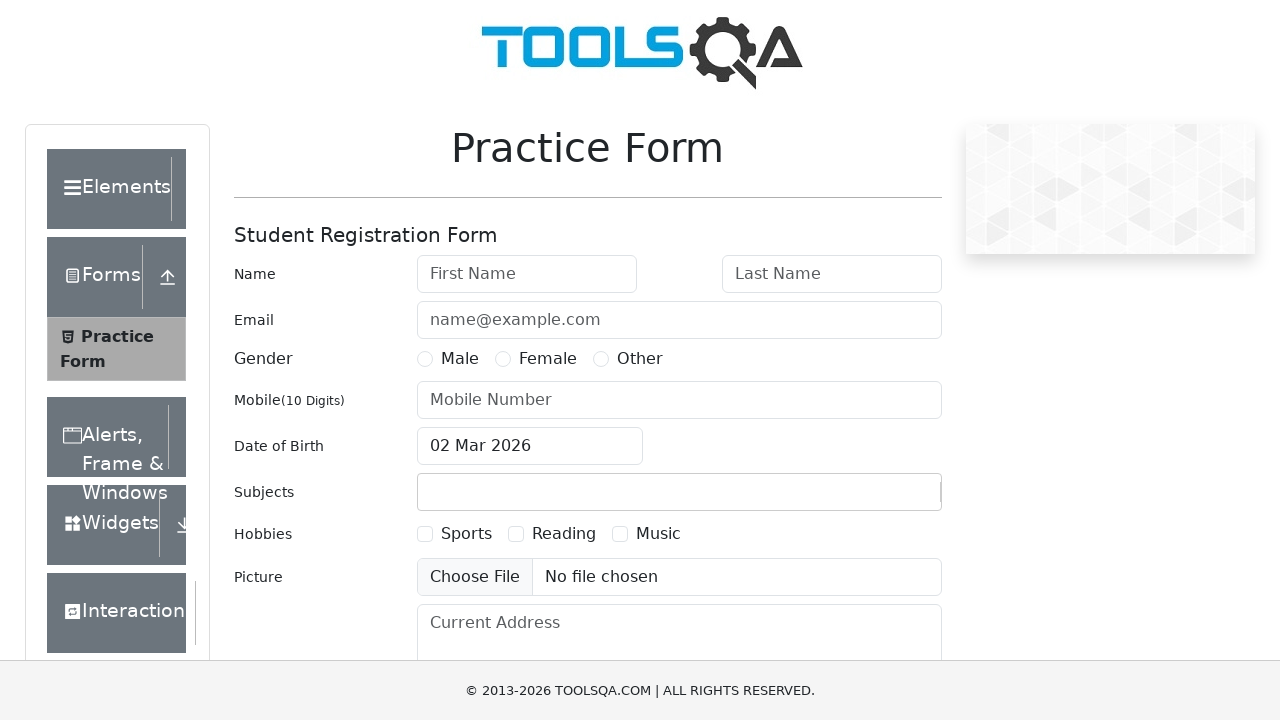

Filled first name field with 'Alex' on #firstName
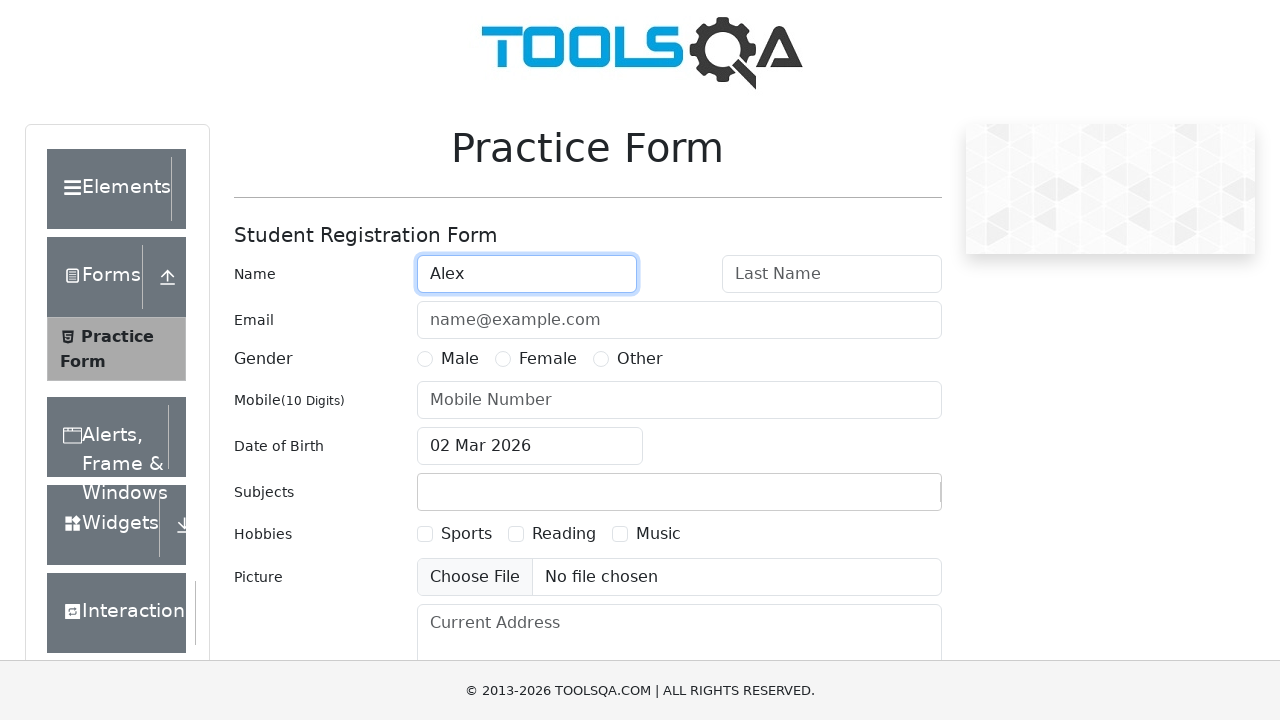

Selected Male gender option at (460, 359) on label[for='gender-radio-1']
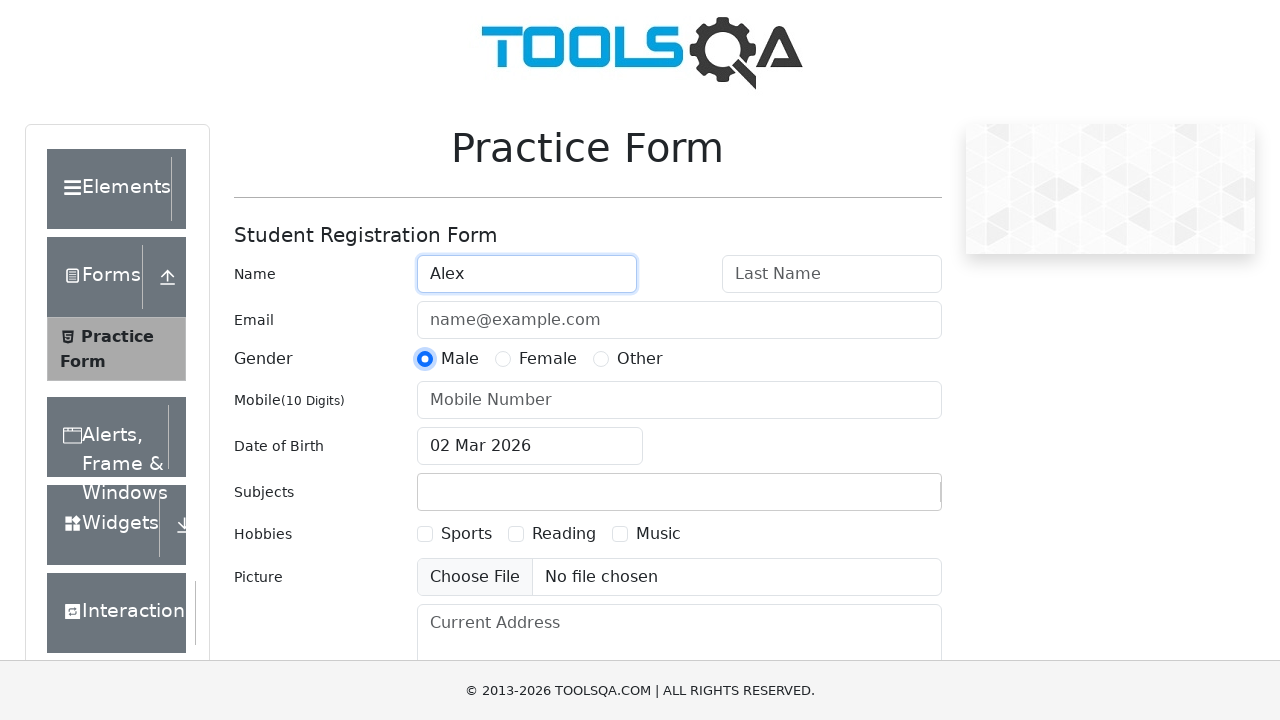

Filled phone number field with '1234567890' on #userNumber
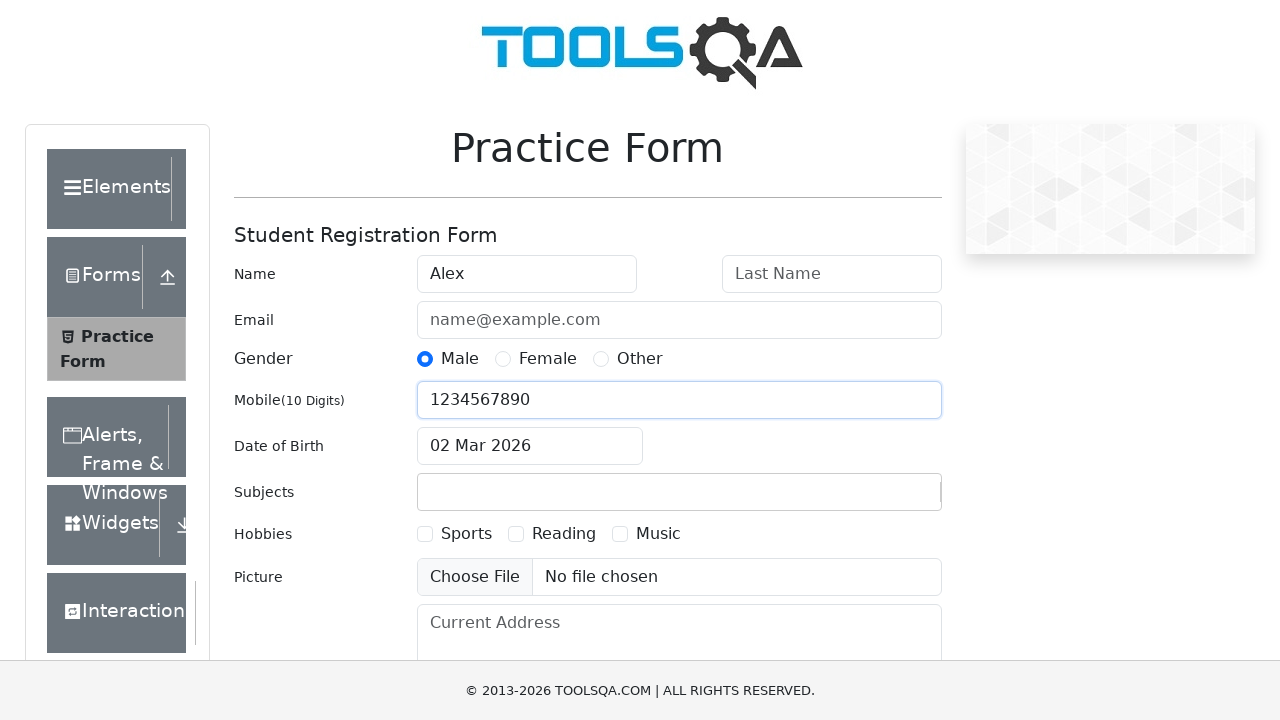

Clicked submit button to submit form at (885, 499) on #submit
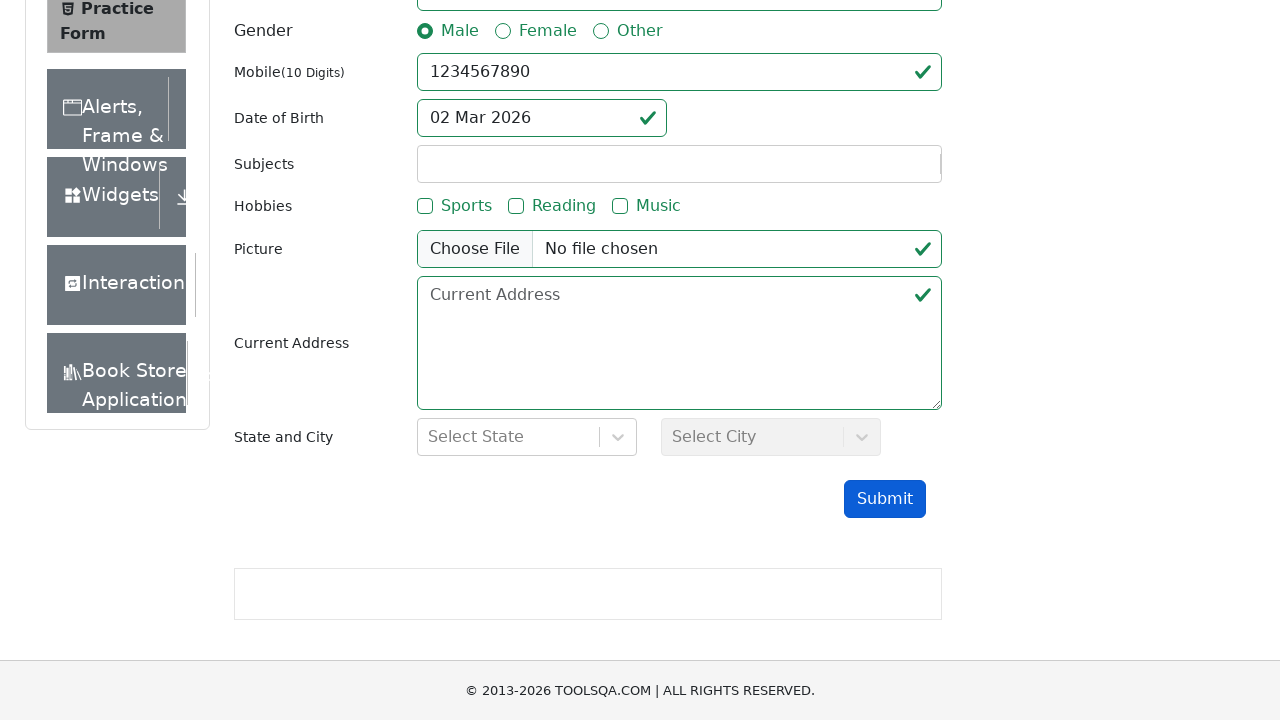

Verified form submission failed - last name field shows invalid state
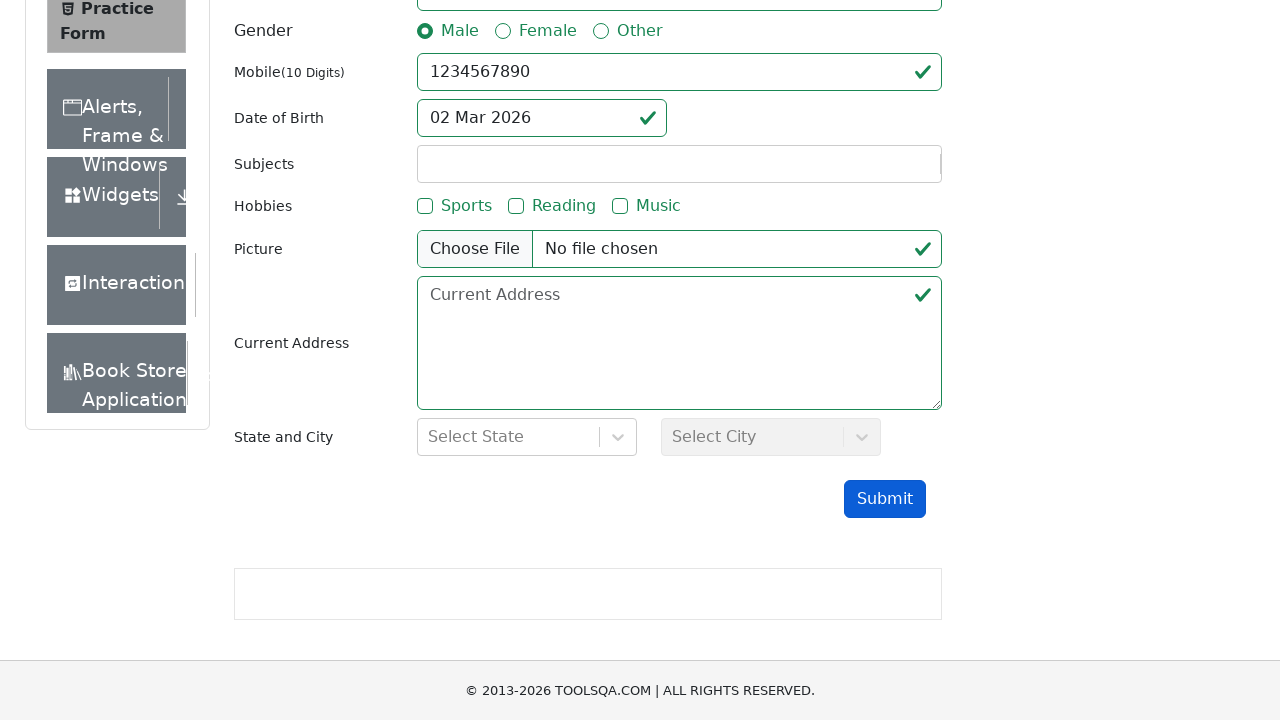

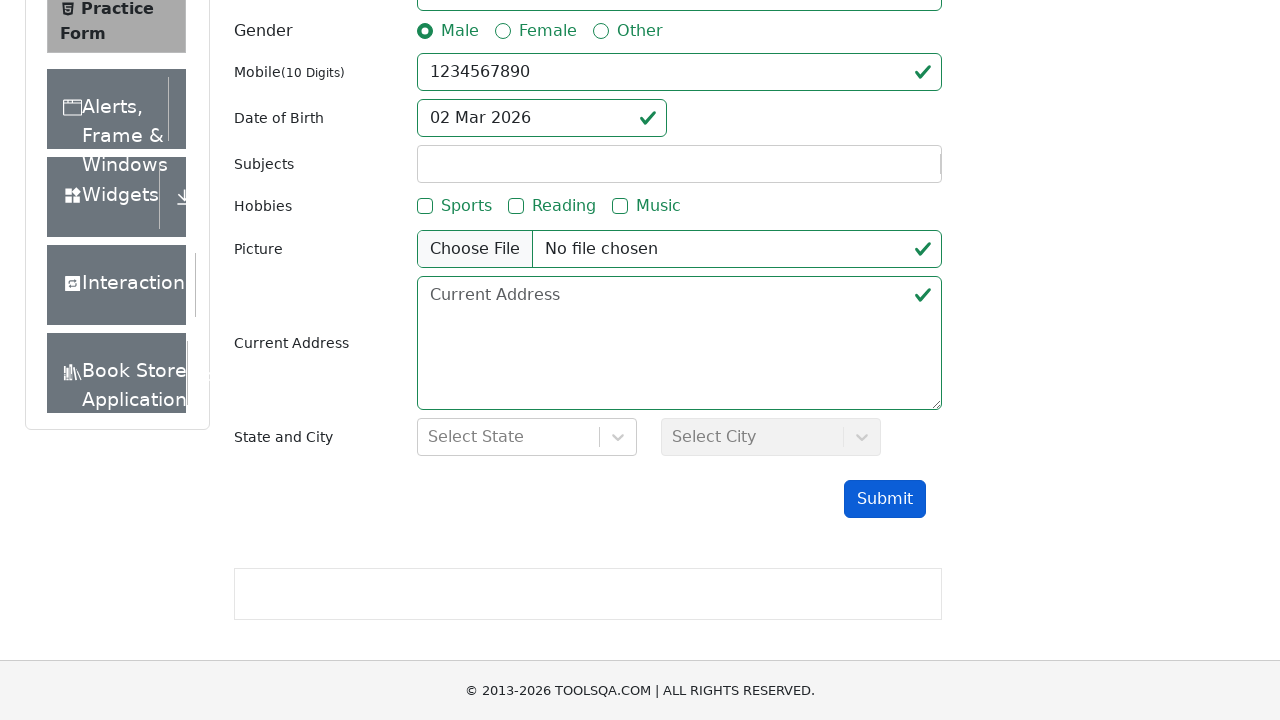